Tests a user registration form by filling in first name, last name, email, phone number, password, and confirm password fields on a demo automation testing site.

Starting URL: http://demo.automationtesting.in/Register.html

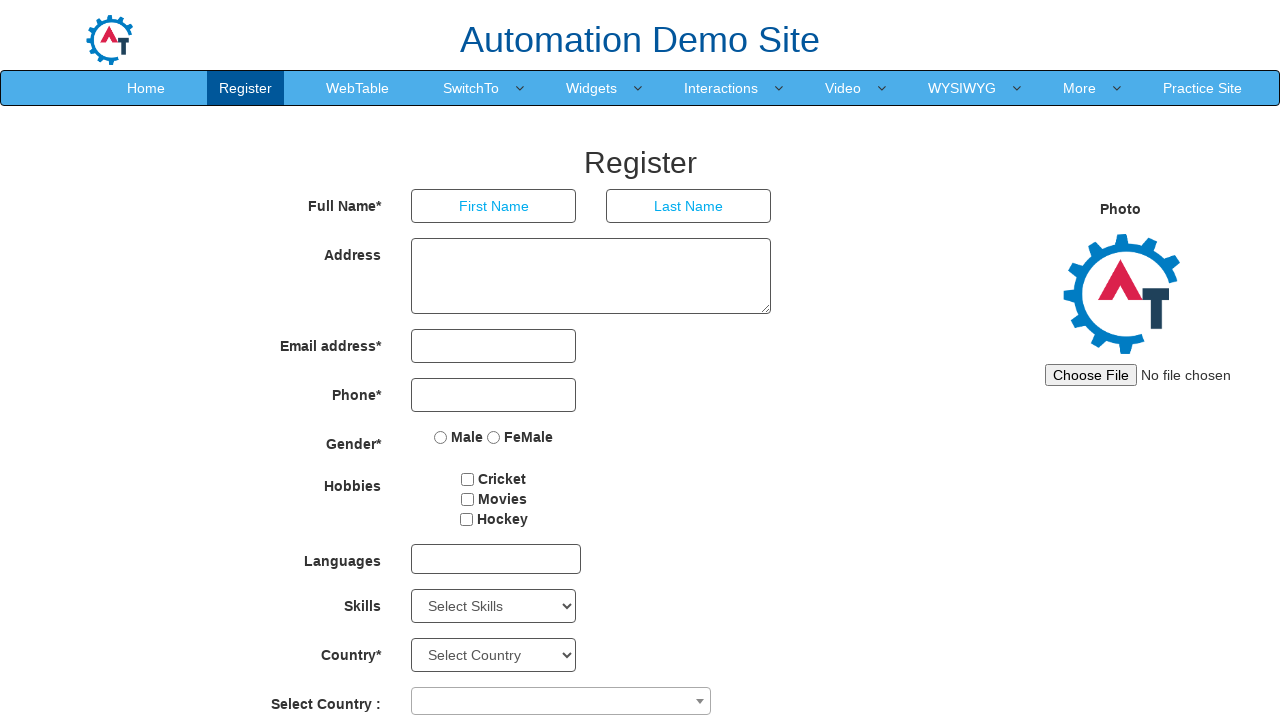

Filled first name field with 'Vishnu' on input[placeholder='First Name']
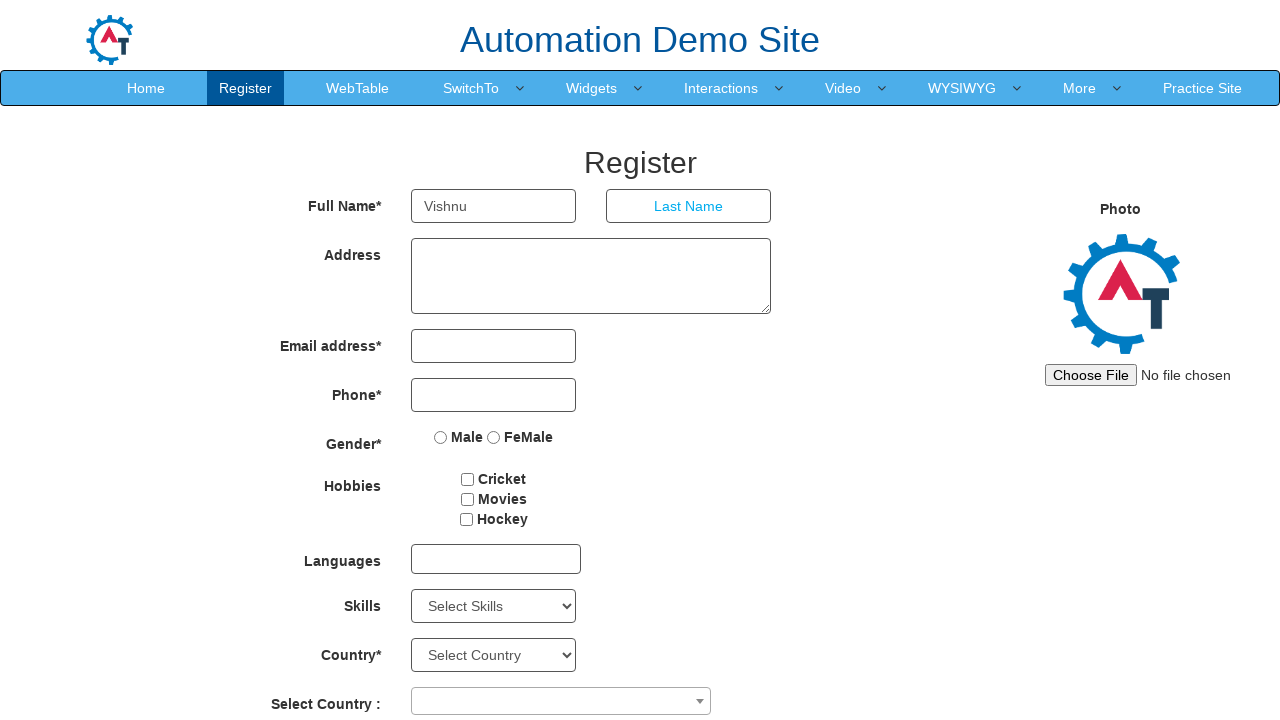

Filled last name field with 'Varshini' on input[placeholder='Last Name']
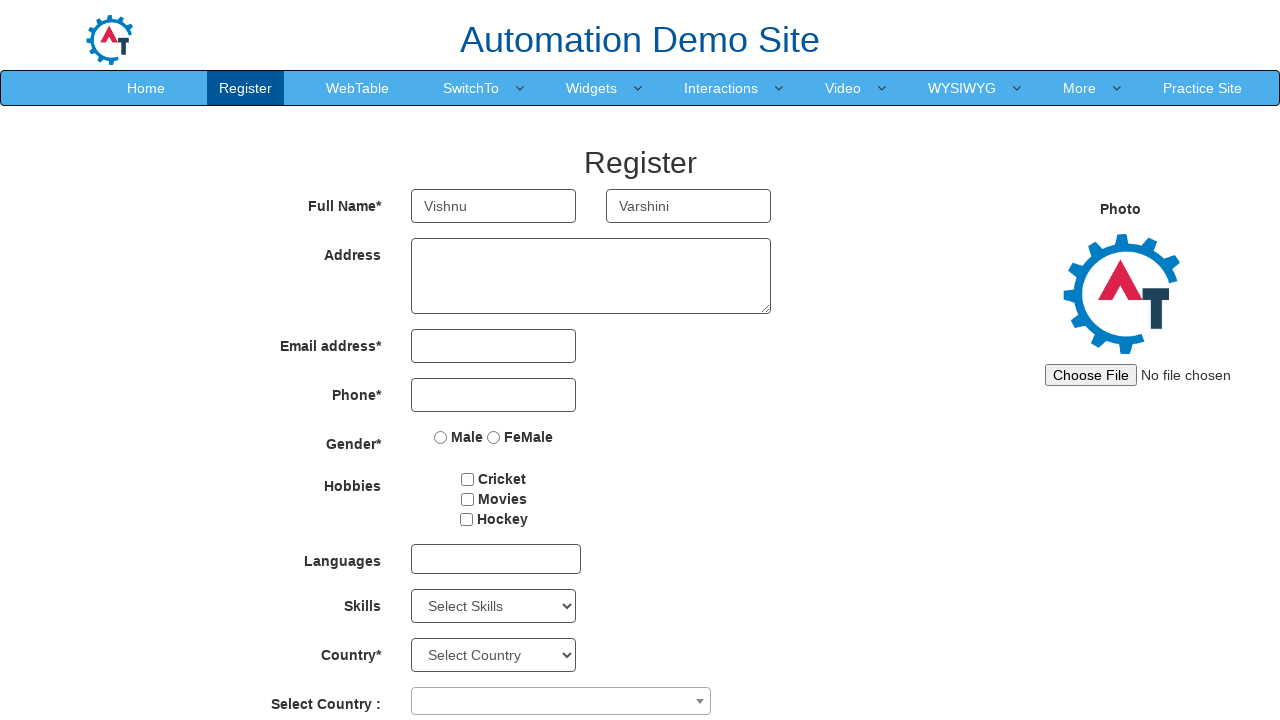

Filled email field with 'varshini@gmail.com' on input[type='email']
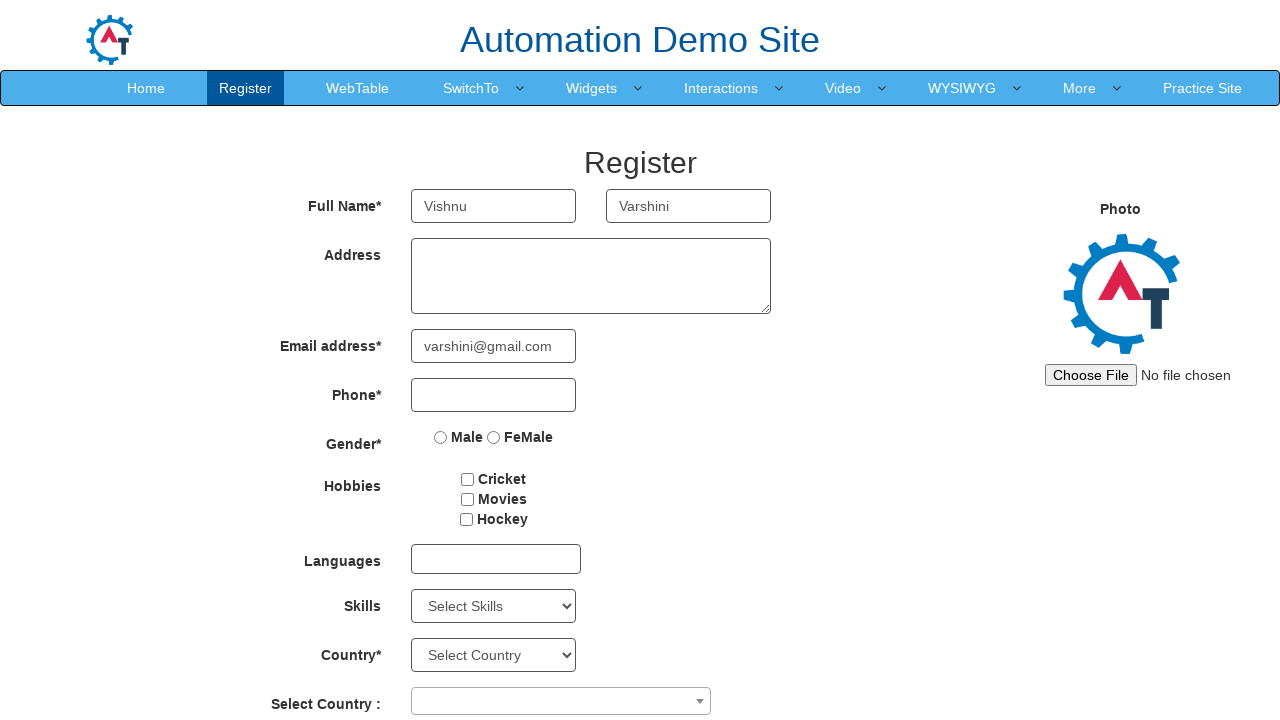

Filled phone number field with '8974532210' on input[type='tel']
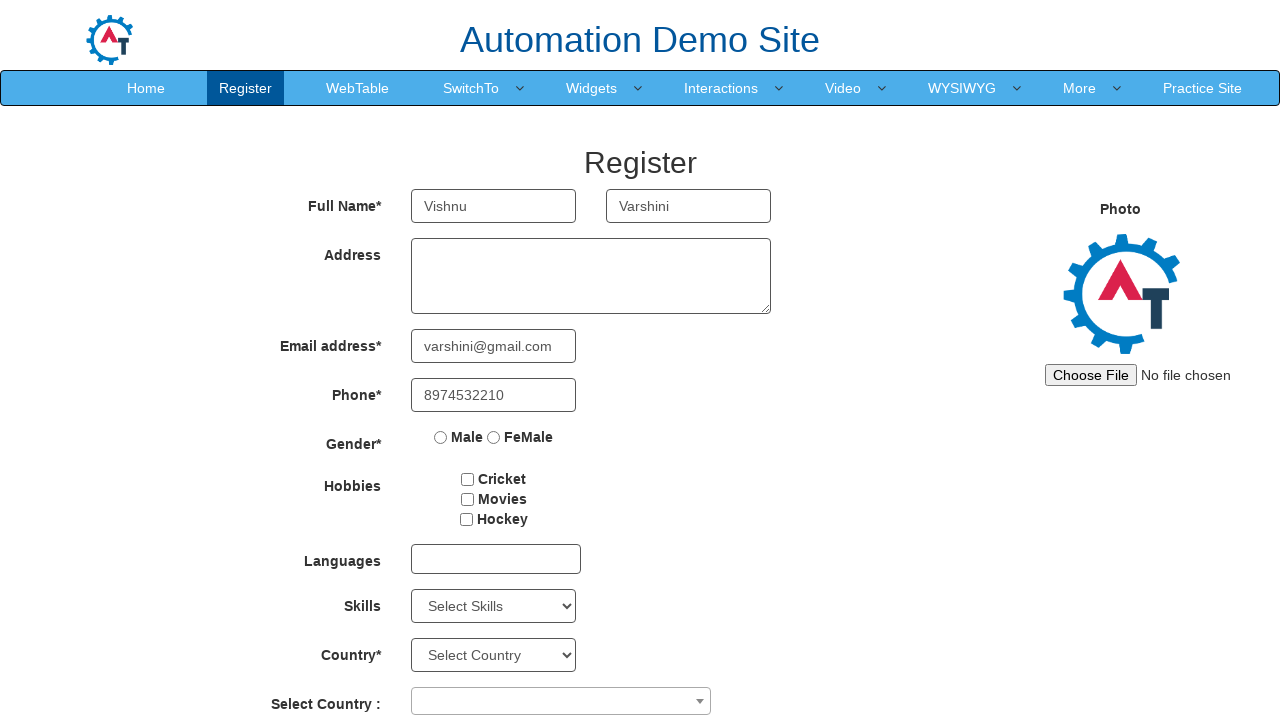

Filled password field with '@12nkfhkjh' on #firstpassword
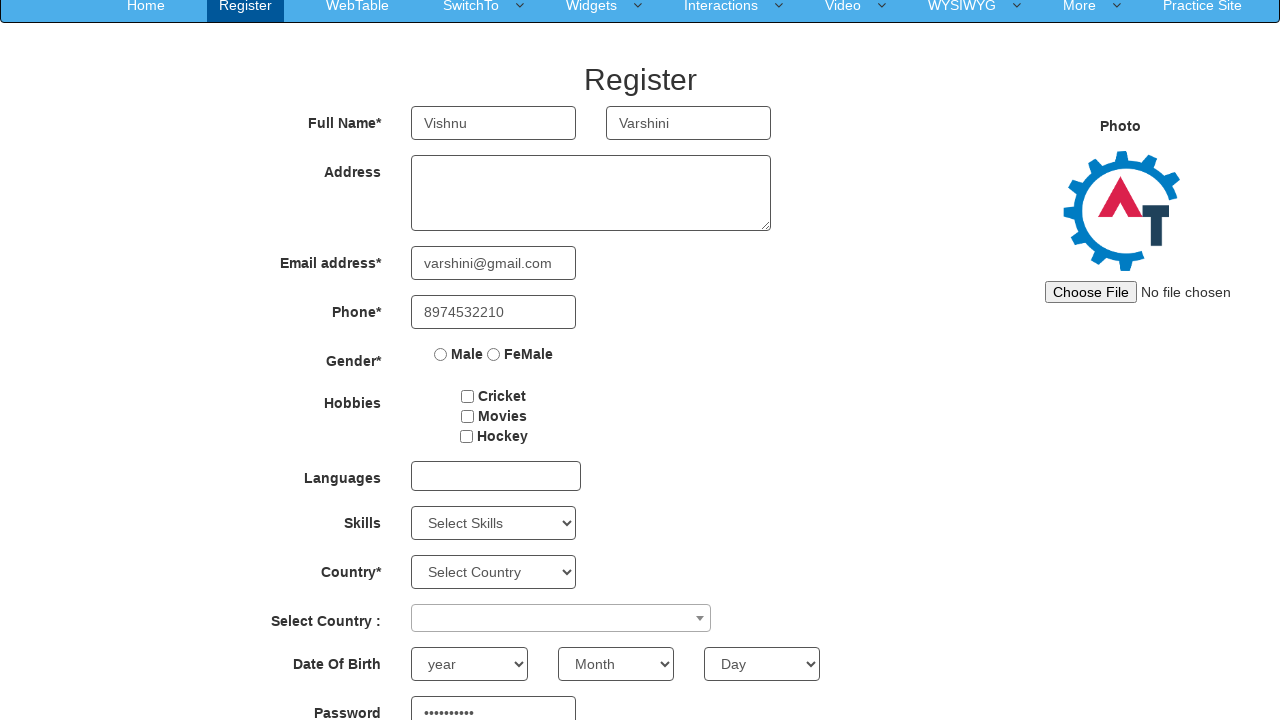

Filled confirm password field with '@12nkfhkjh' on #secondpassword
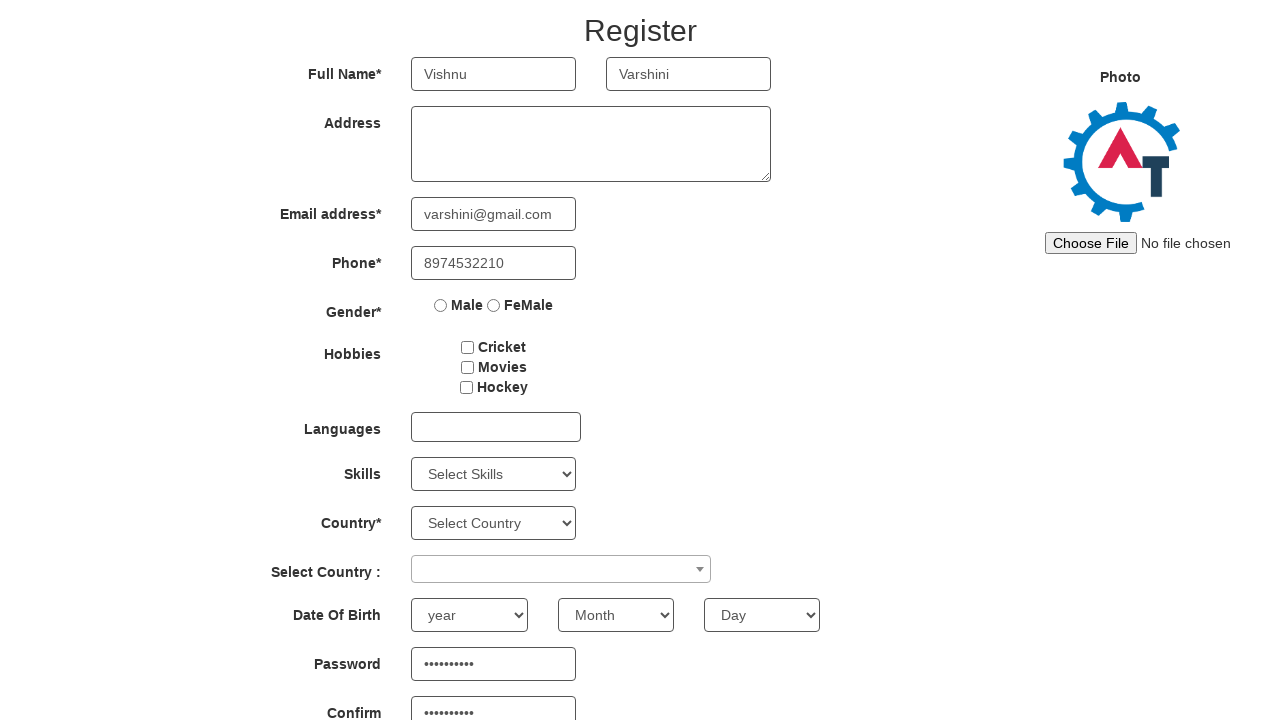

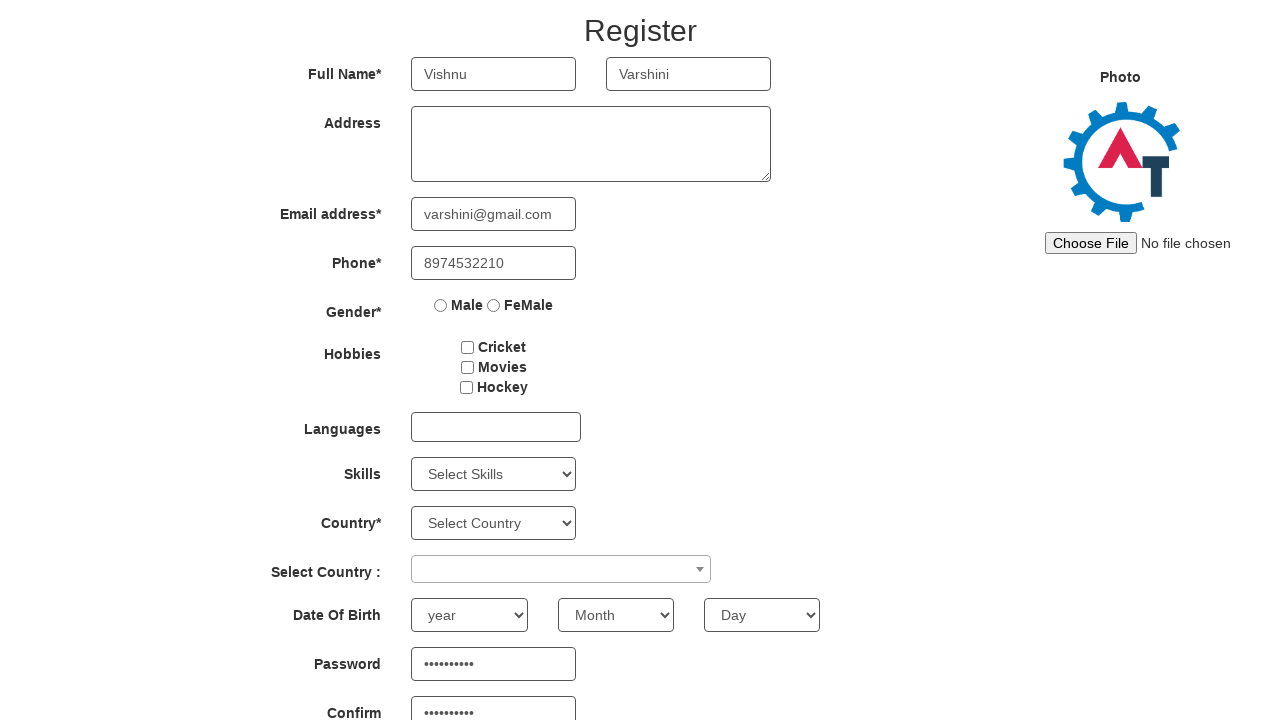